Tests window handling by clicking a link that opens a new window, switching between windows, and verifying titles

Starting URL: http://the-internet.herokuapp.com/windows

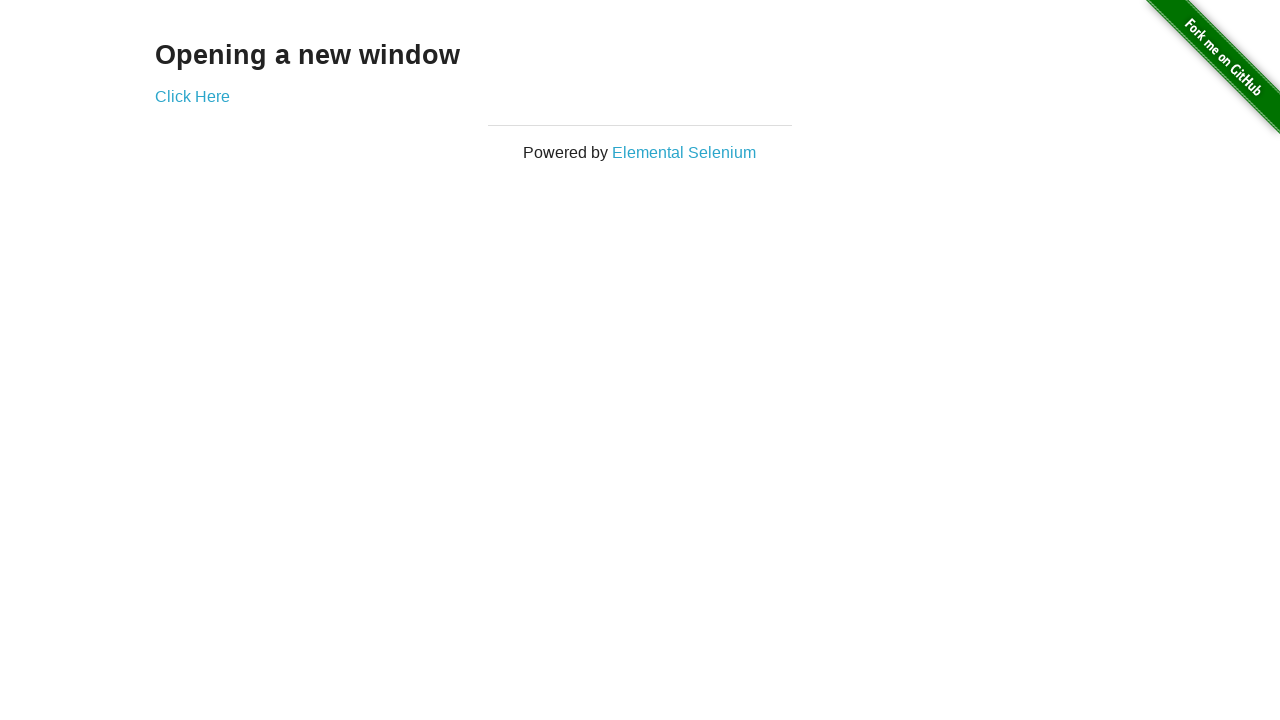

Verified initial page title is 'The Internet'
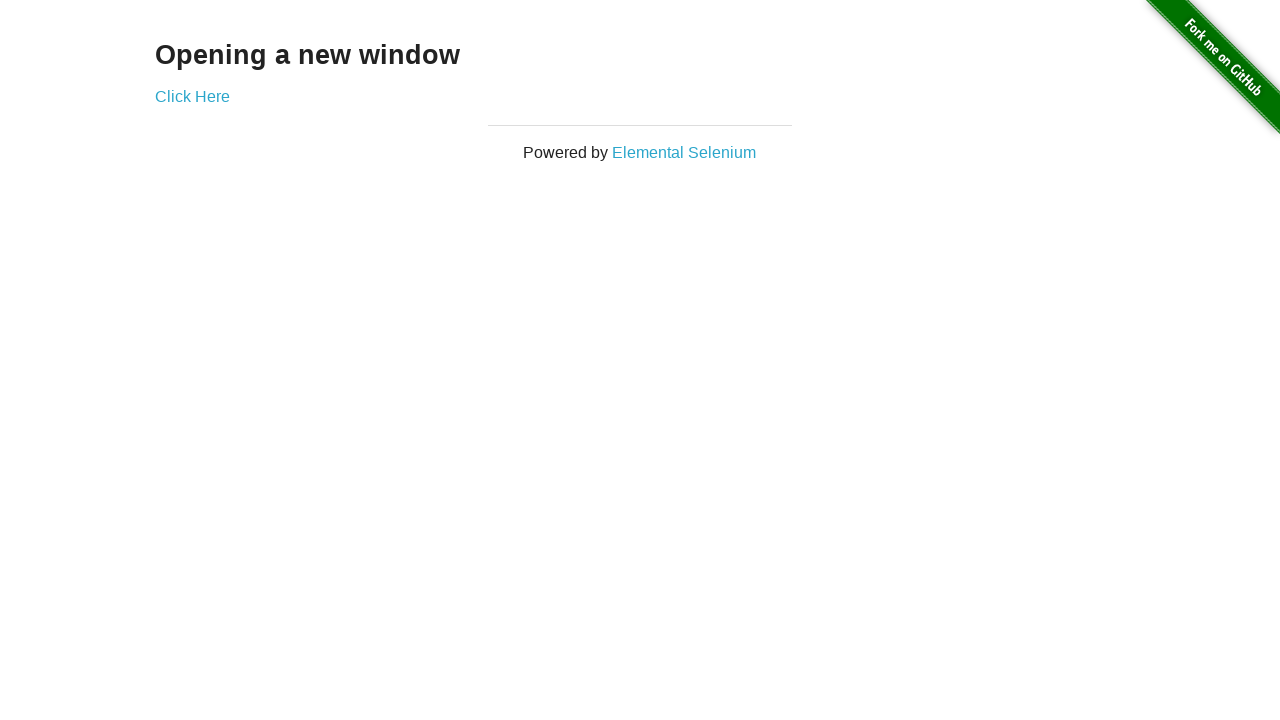

Stored current page context as reference
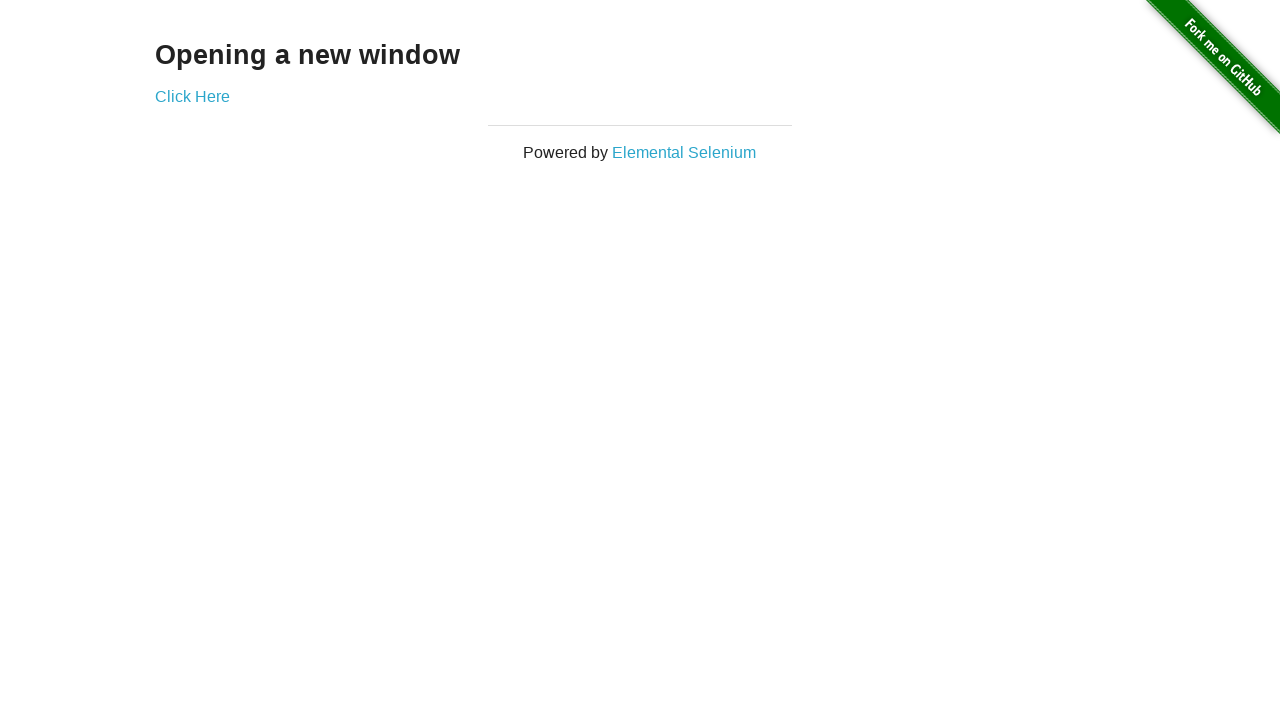

Clicked 'Click Here' link and captured new window context at (192, 96) on xpath=//a[contains(text(),'Click Here')]
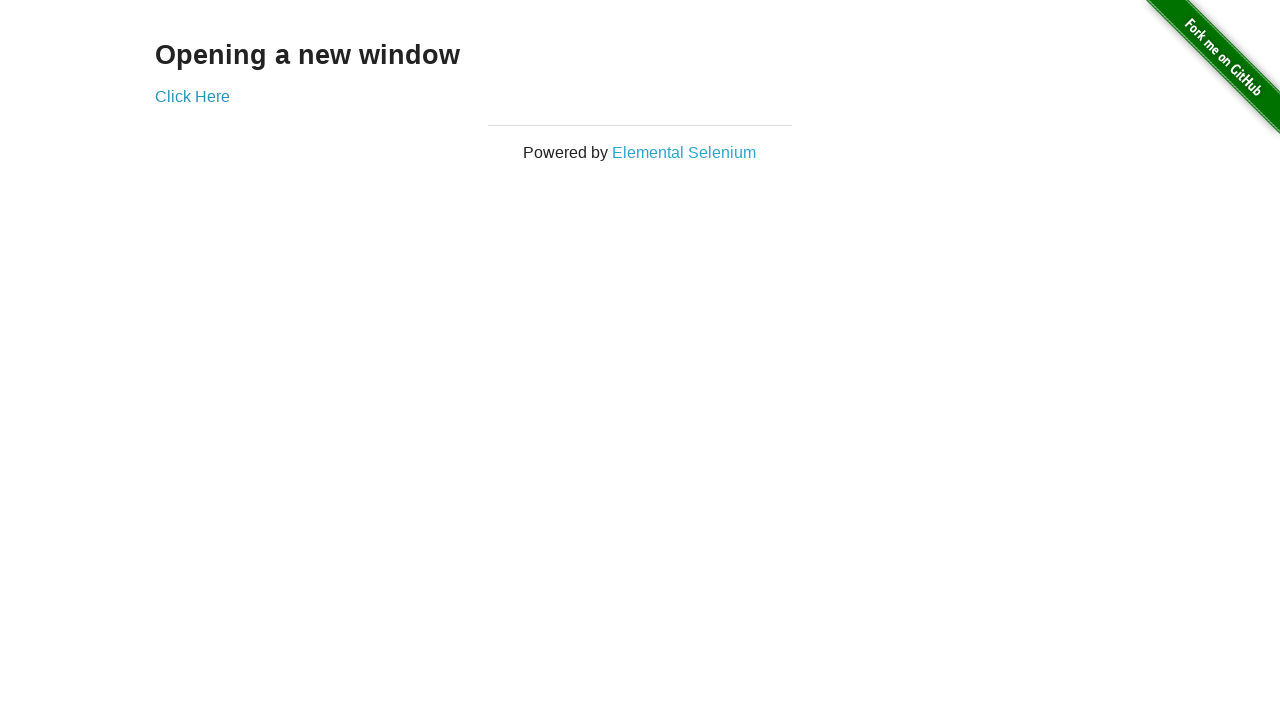

New page finished loading
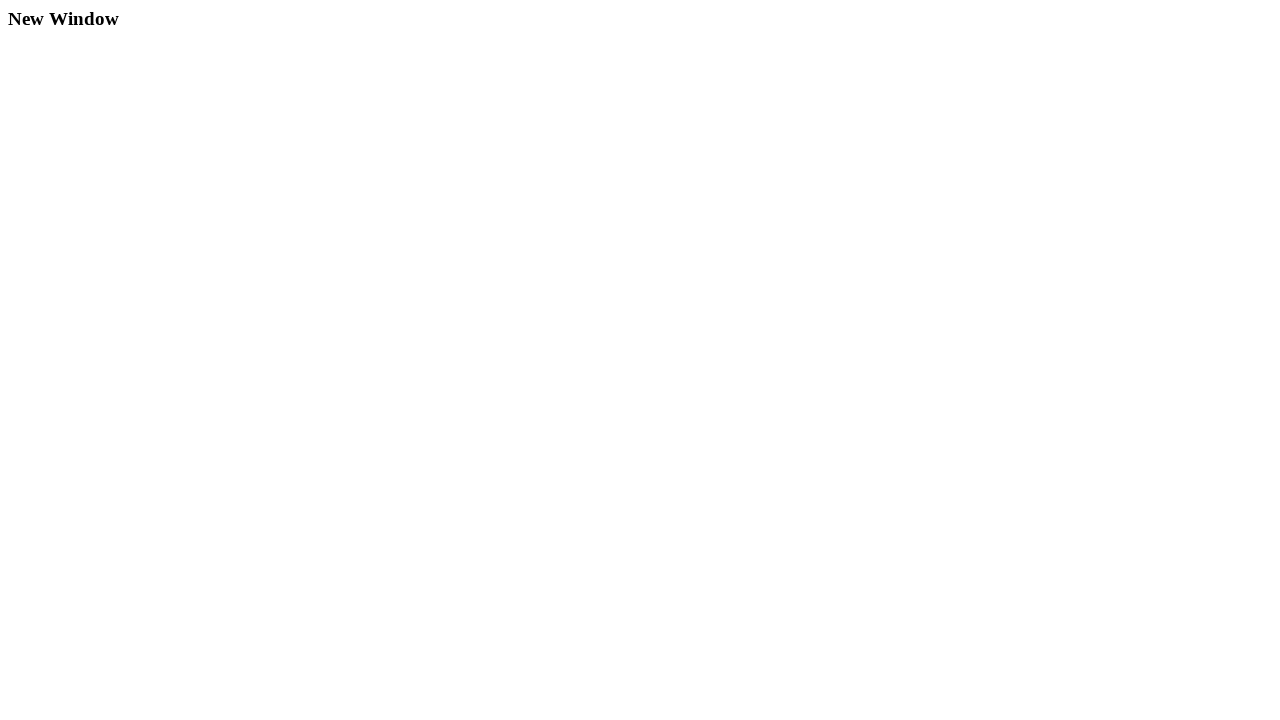

Verified new window title is 'New Window'
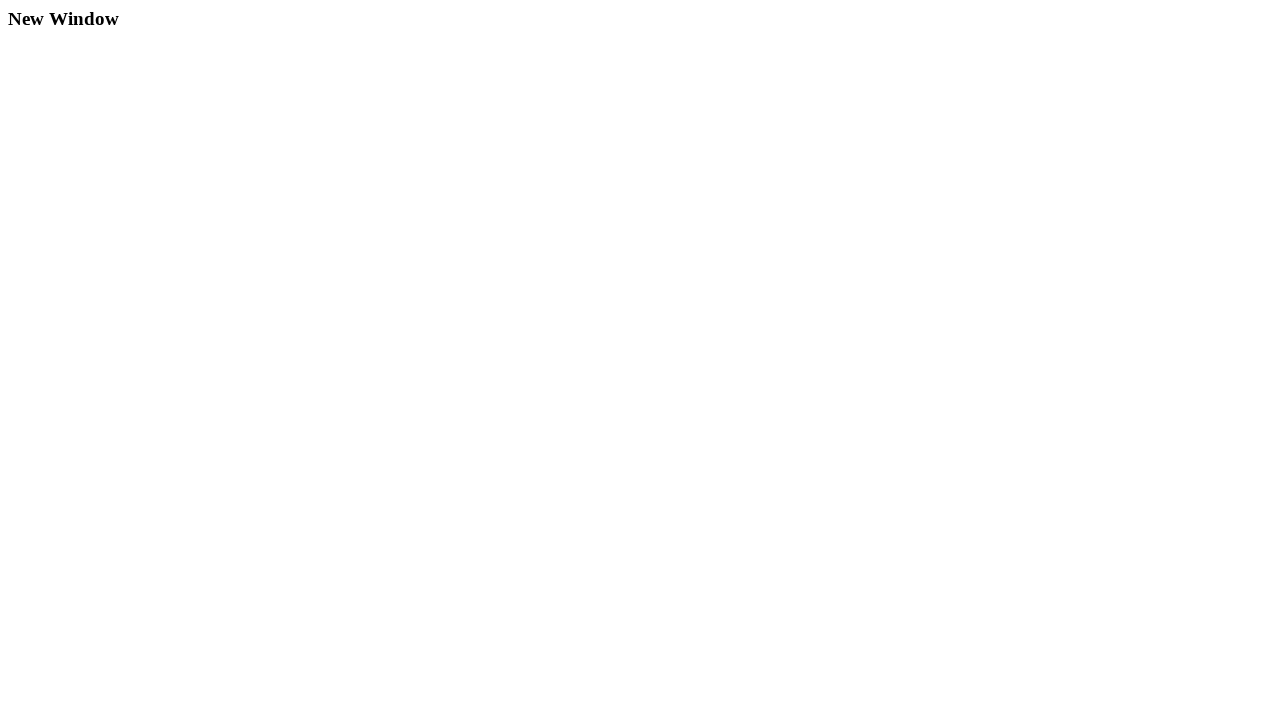

Switched focus back to original window
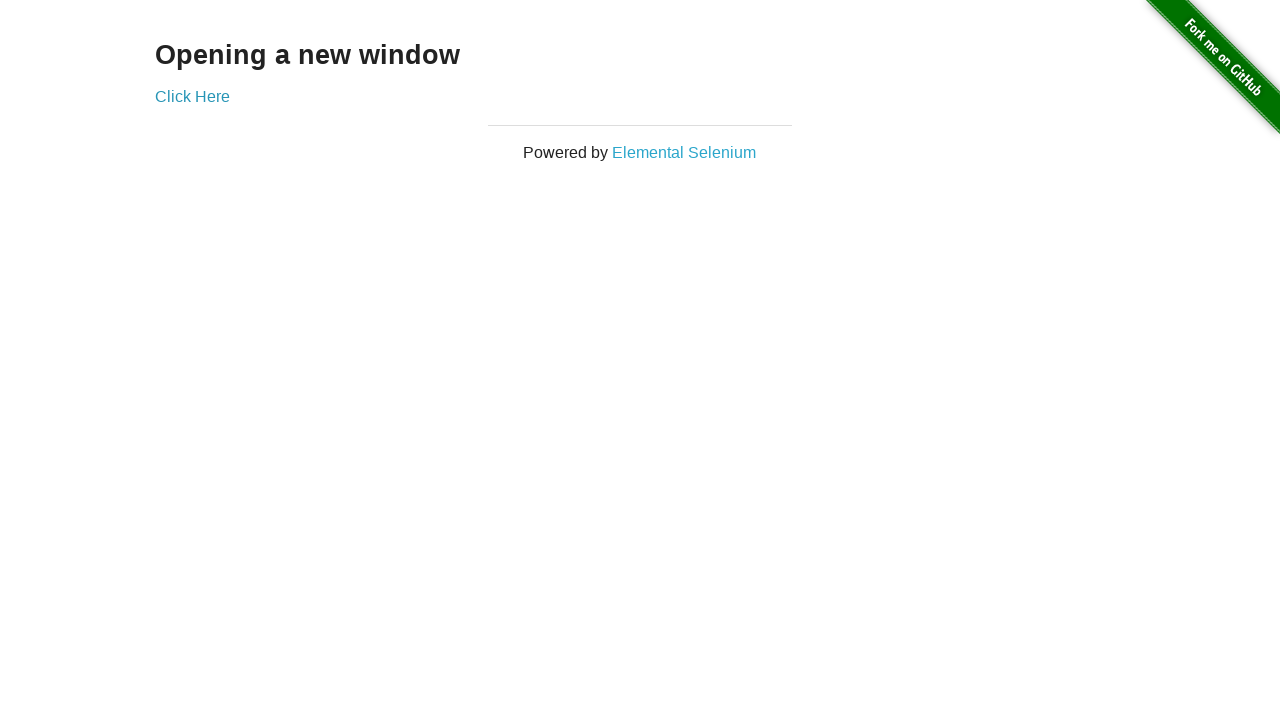

Verified original window title is still 'The Internet'
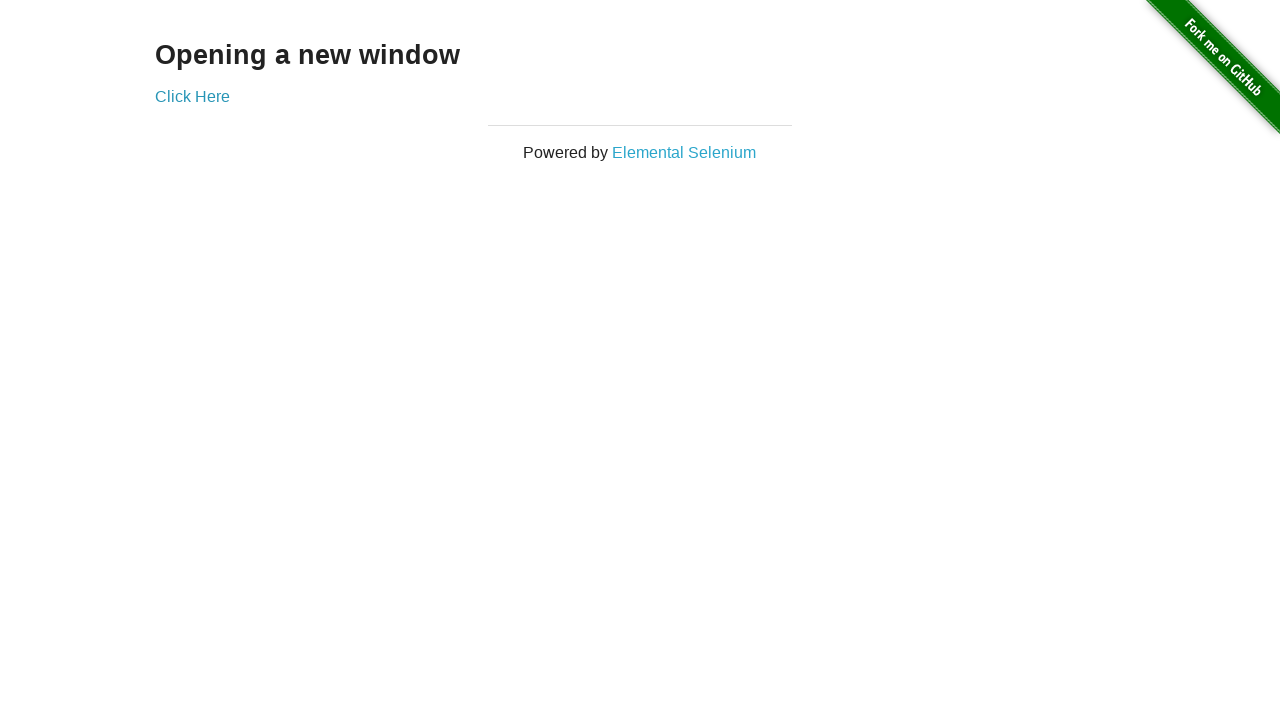

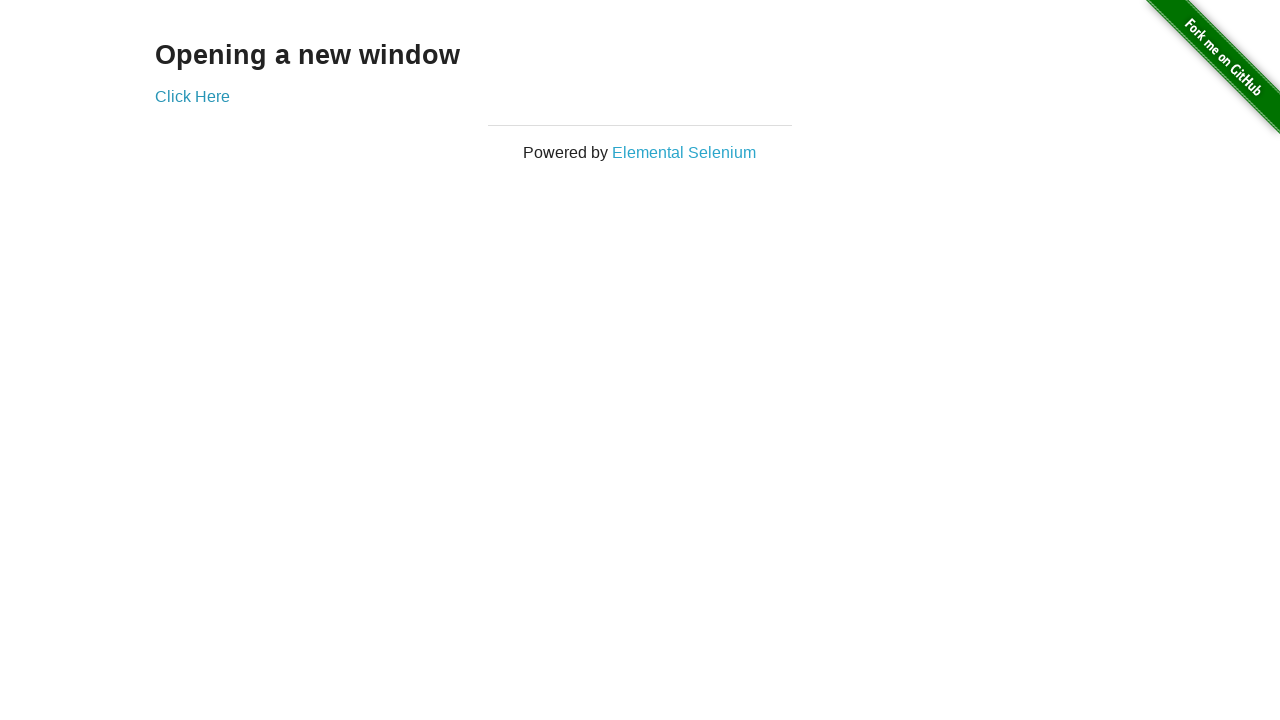